Tests checkbox functionality by selecting and unselecting a checkbox, verifying its state, and counting total checkboxes on the page

Starting URL: https://rahulshettyacademy.com/AutomationPractice/

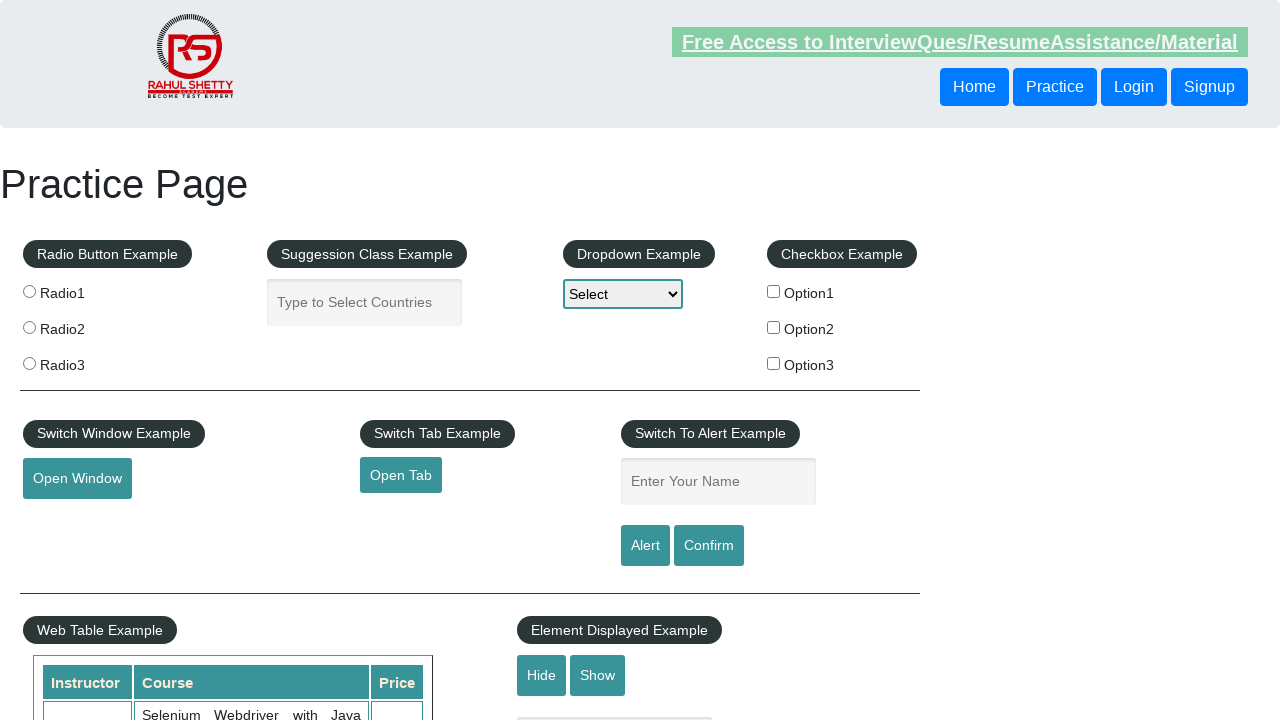

Clicked checkbox option1 to select it at (774, 291) on input[name='checkBoxOption1']
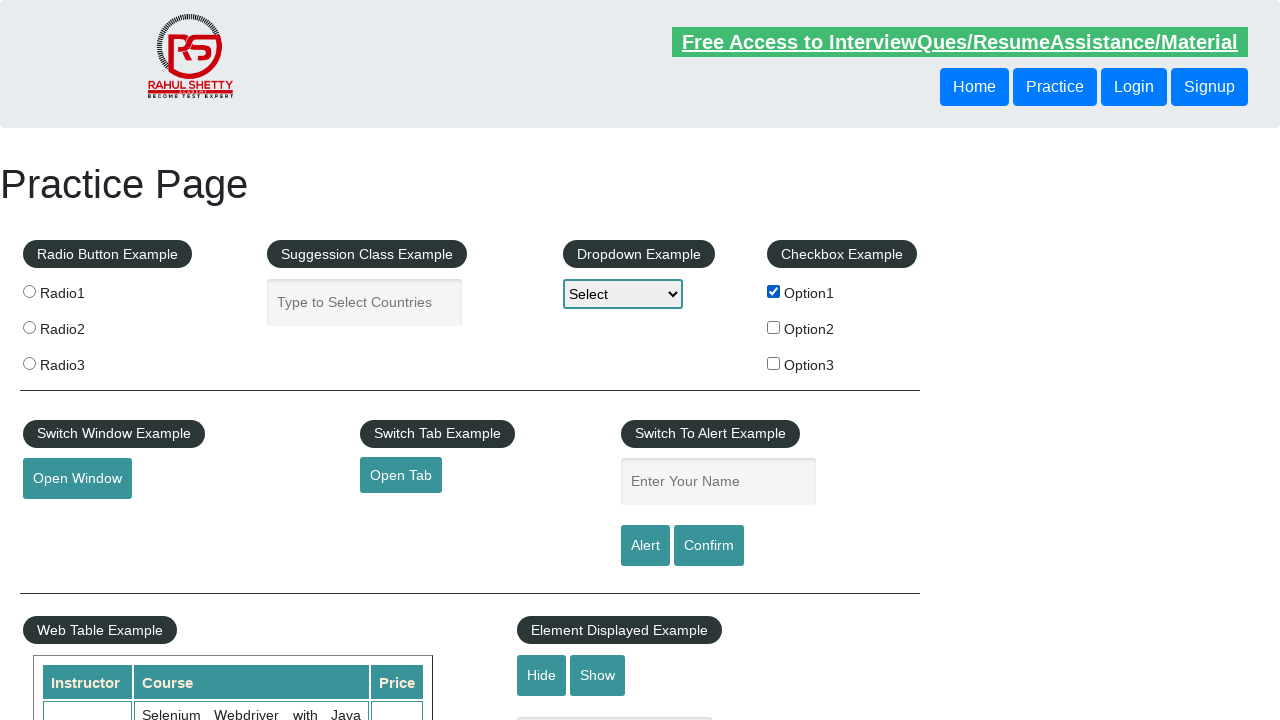

Verified that checkbox option1 is selected
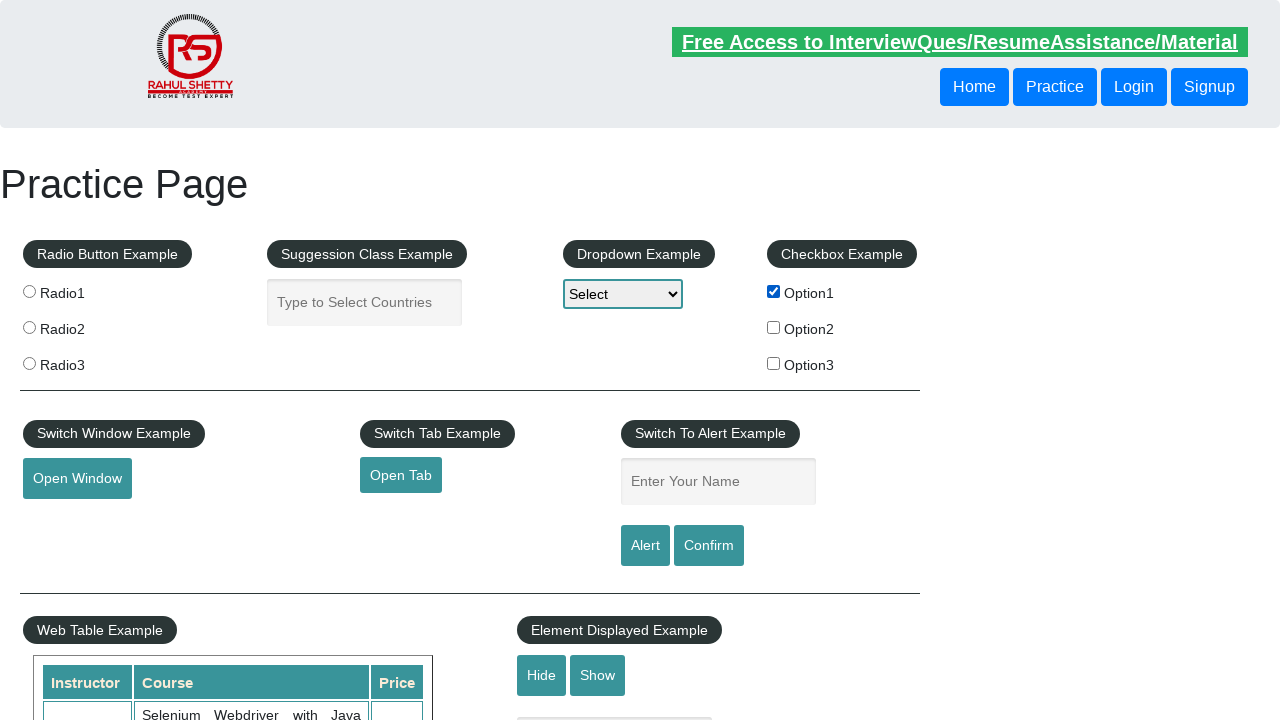

Retrieved checkbox label text: 
                     Option1
                
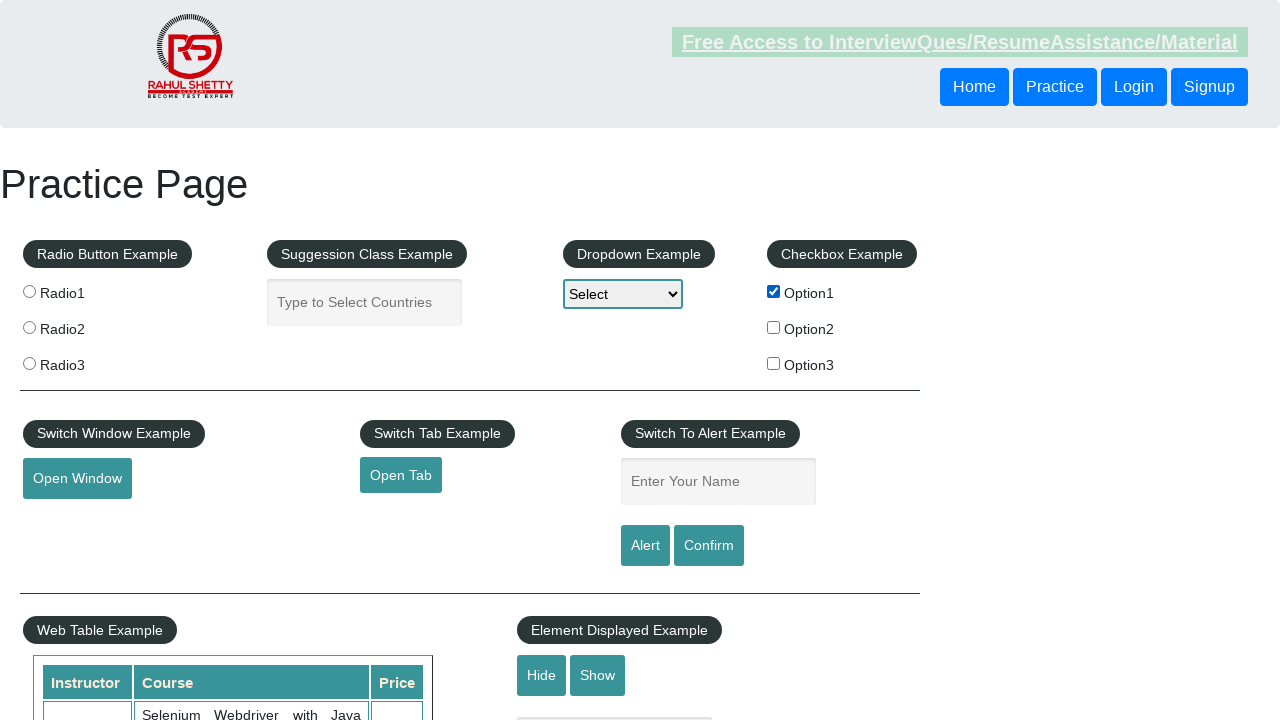

Counted total checkboxes on page: 3
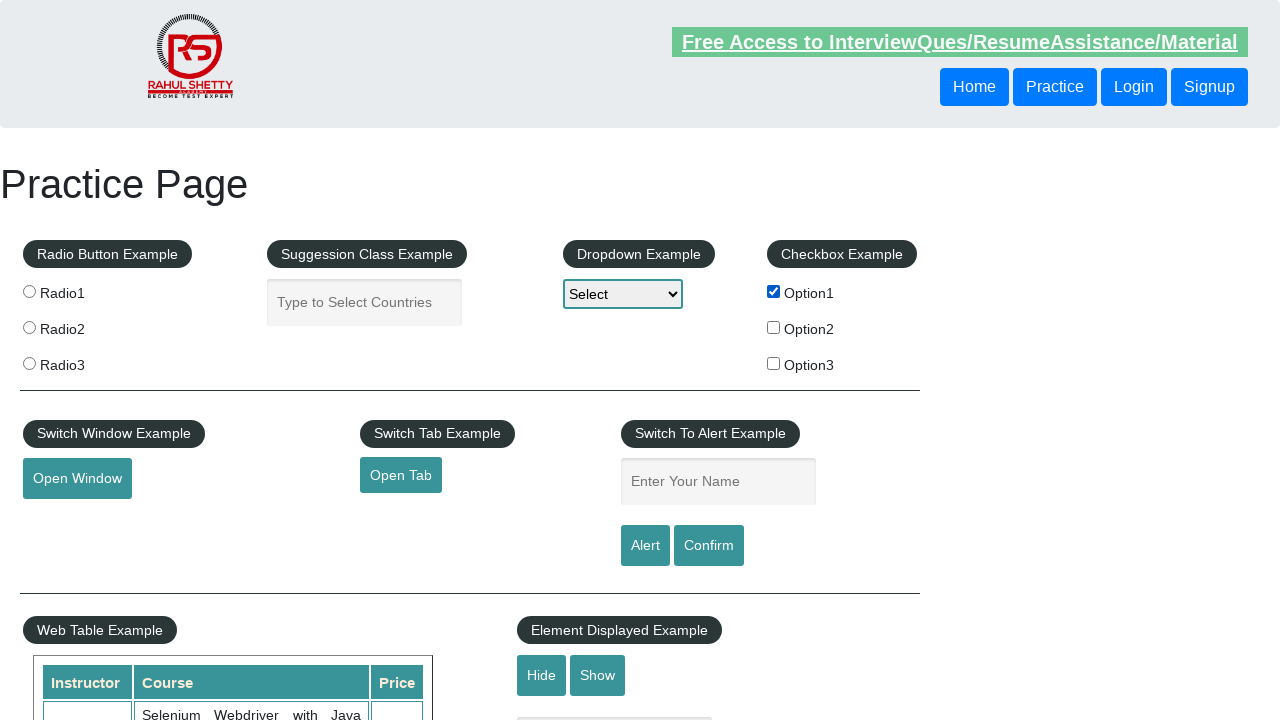

Clicked checkbox option1 to unselect it at (774, 291) on input[name='checkBoxOption1']
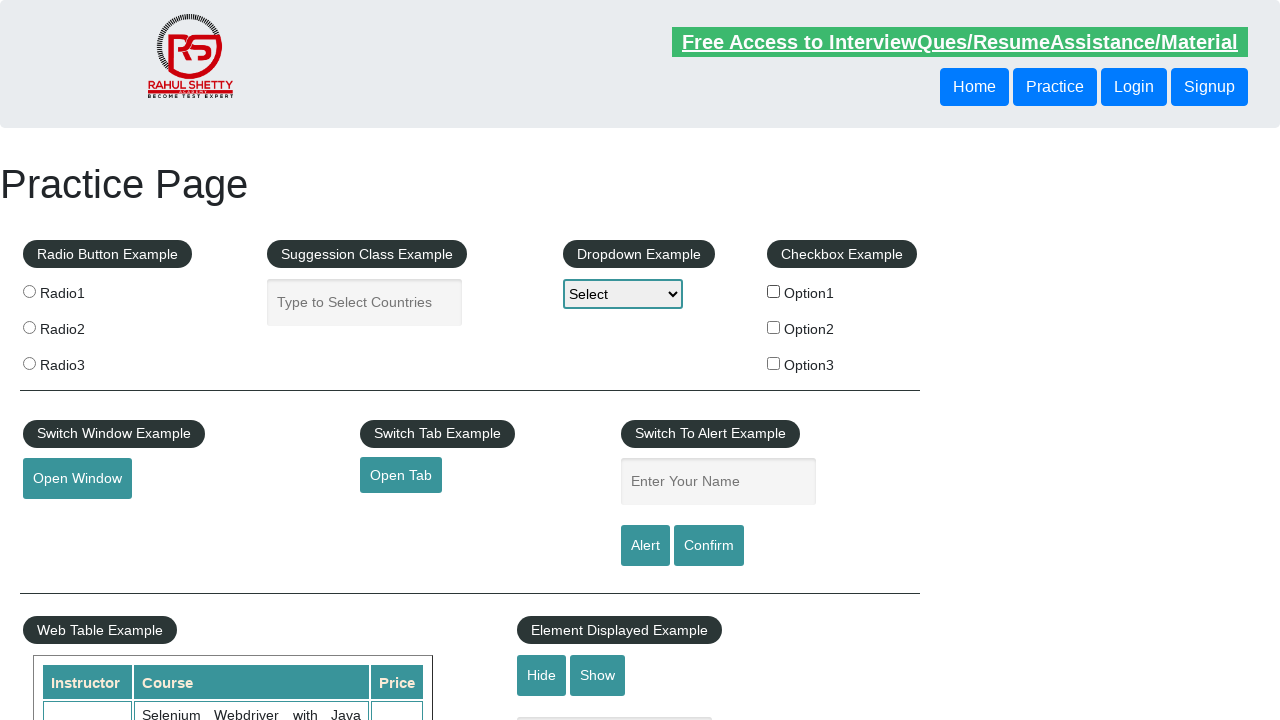

Verified that checkbox option1 is now unselected
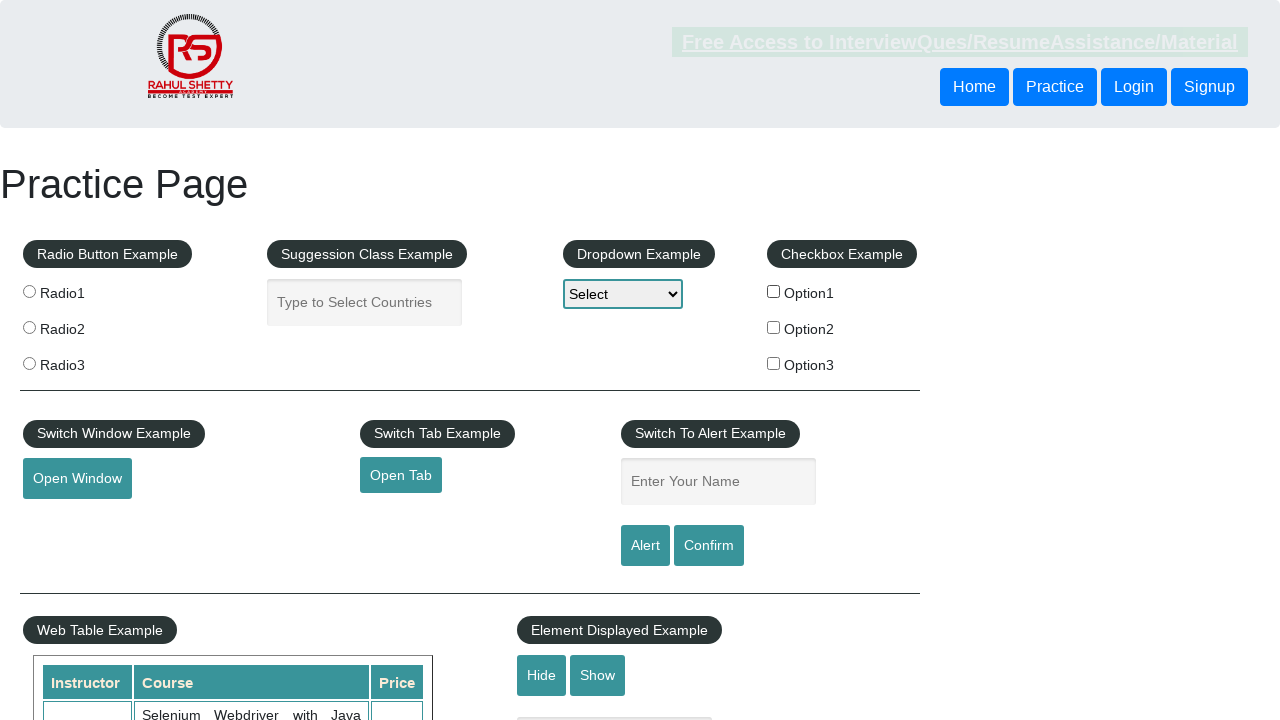

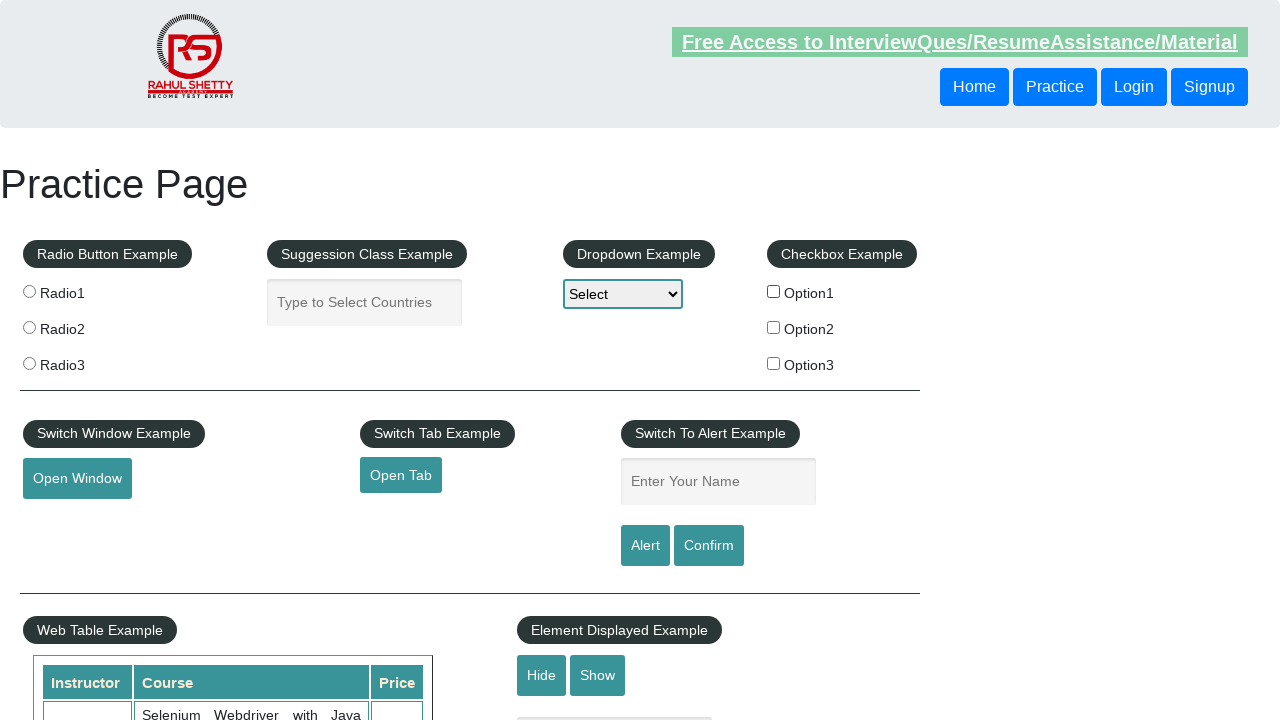